Tests a JavaScript prompt dialog by clicking the third alert button, entering text into the prompt, accepting it, and verifying the entered text appears in the result

Starting URL: http://the-internet.herokuapp.com/javascript_alerts

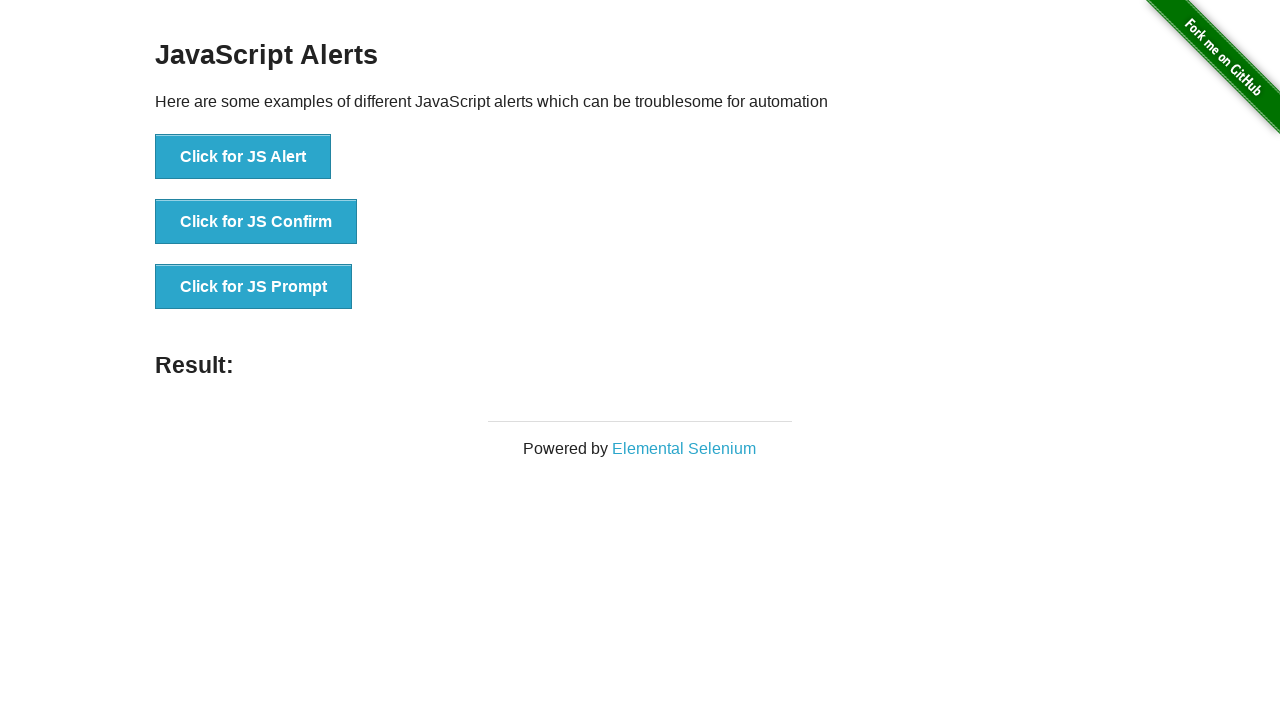

Set up dialog handler to accept prompt with text 'Hello World'
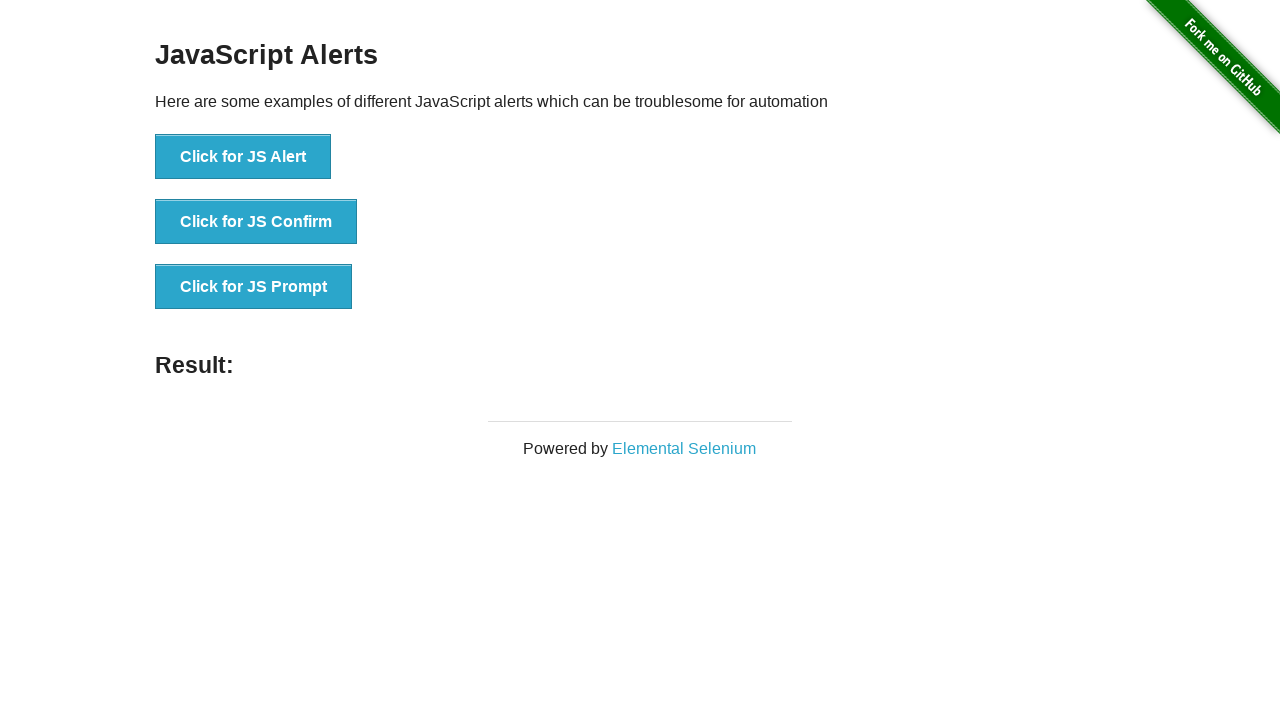

Clicked the third alert button to trigger JavaScript prompt dialog at (254, 287) on xpath=//button[@onclick='jsPrompt()']
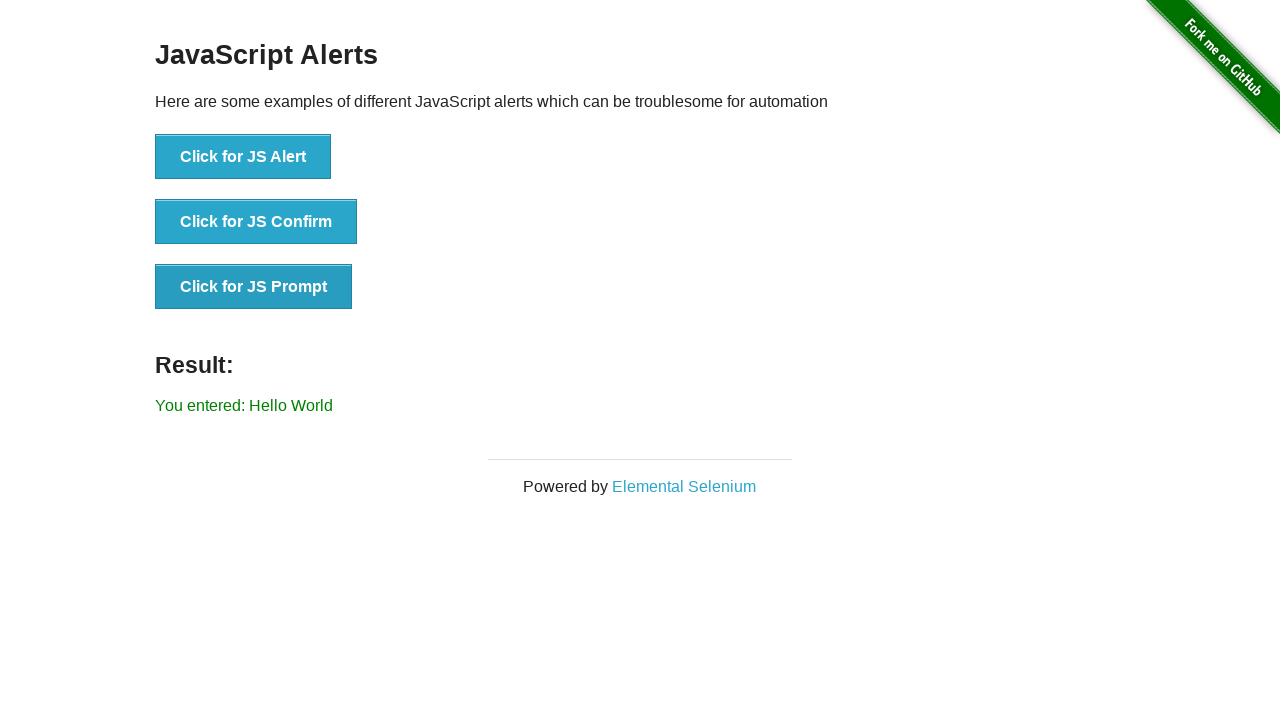

Result element appeared after prompt was accepted
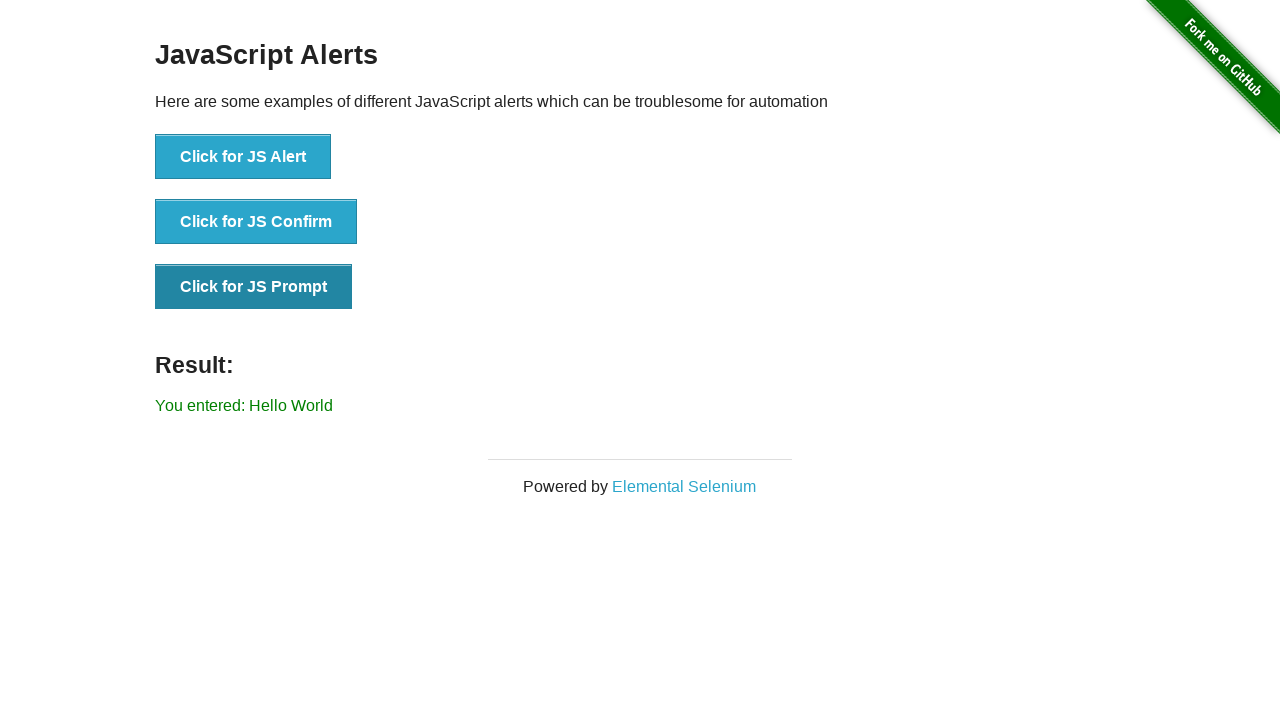

Retrieved result text from the result element
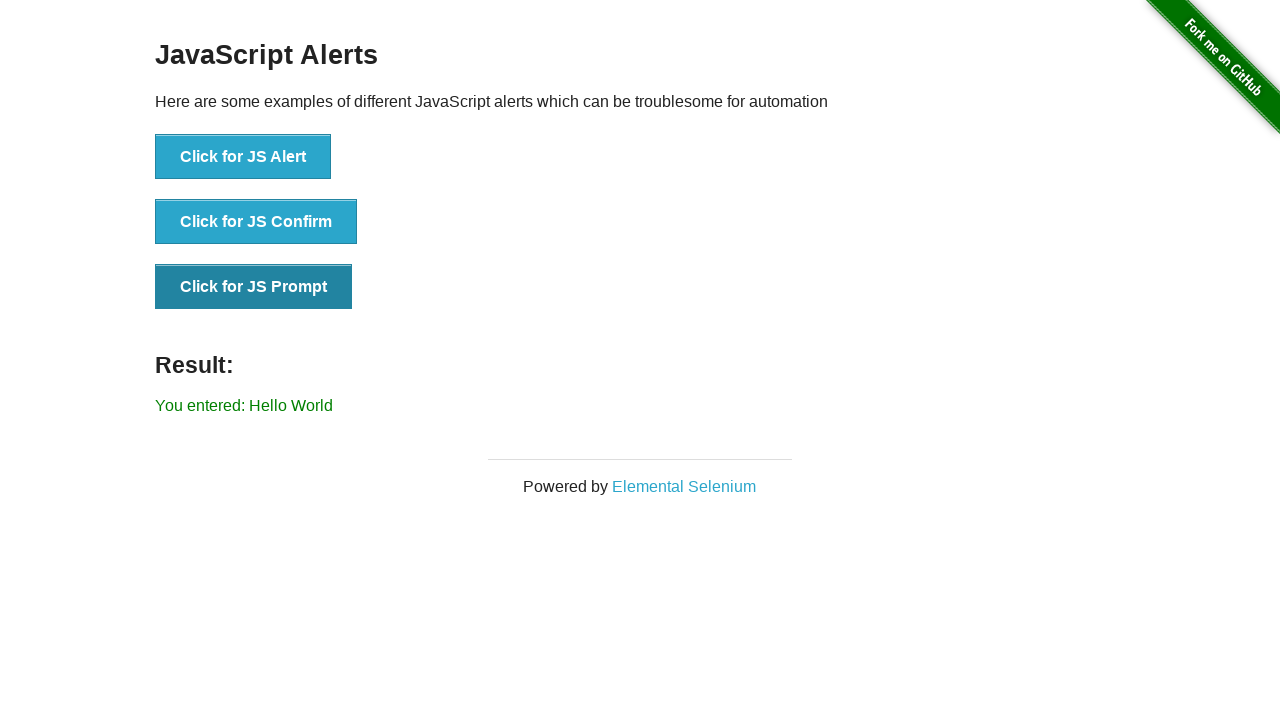

Verified result text matches expected value 'You entered: Hello World'
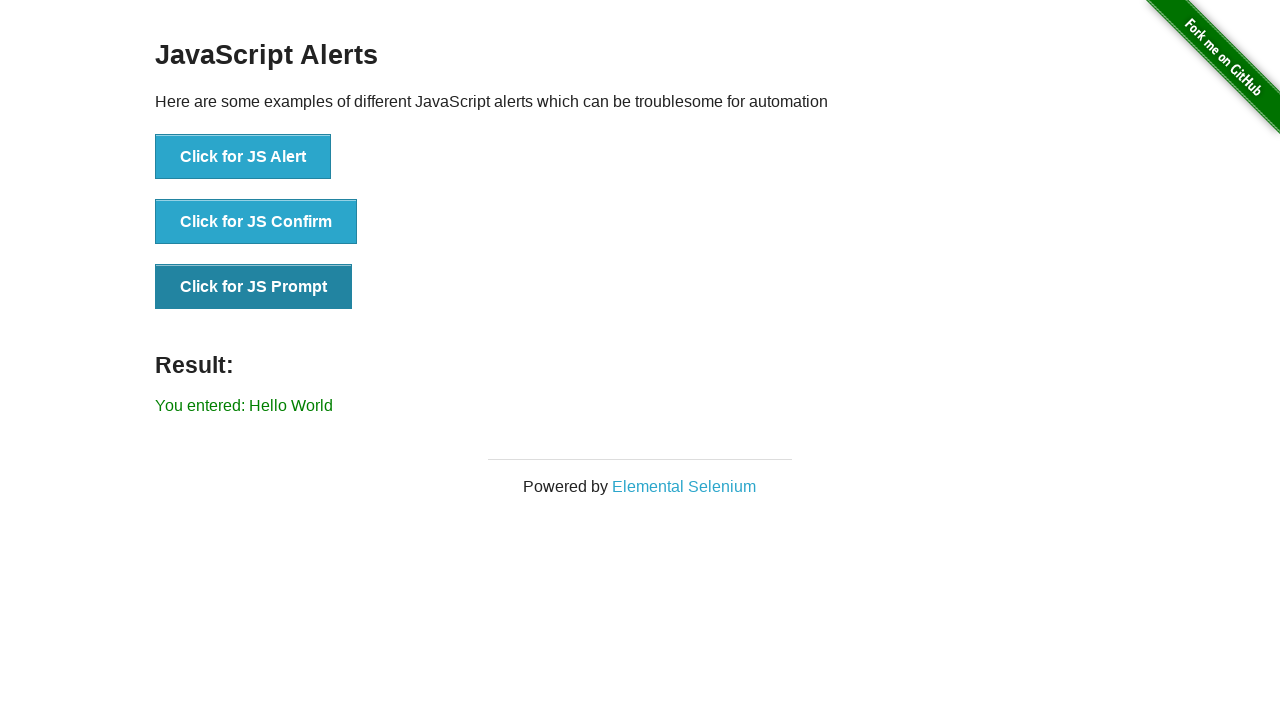

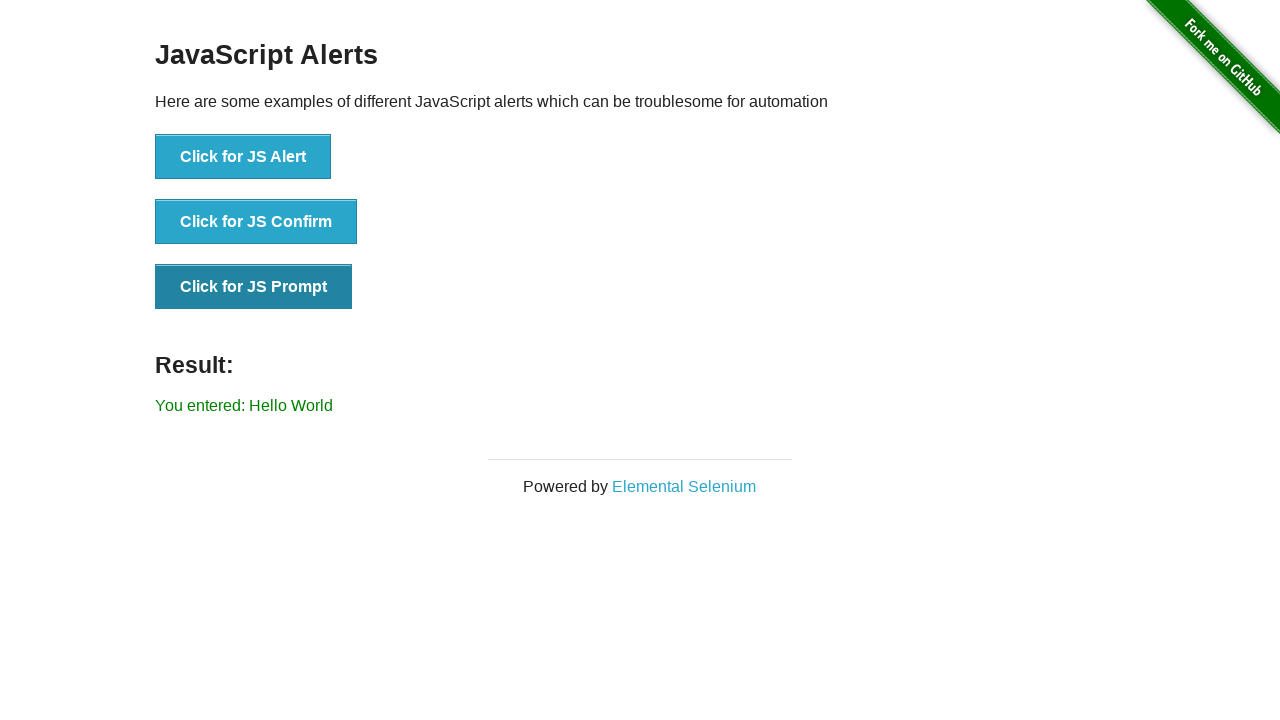